Tests keyboard key press functionality by sending SPACE key to an element and TAB key using ActionChains, then verifying the displayed result text shows the correct key was pressed.

Starting URL: http://the-internet.herokuapp.com/key_presses

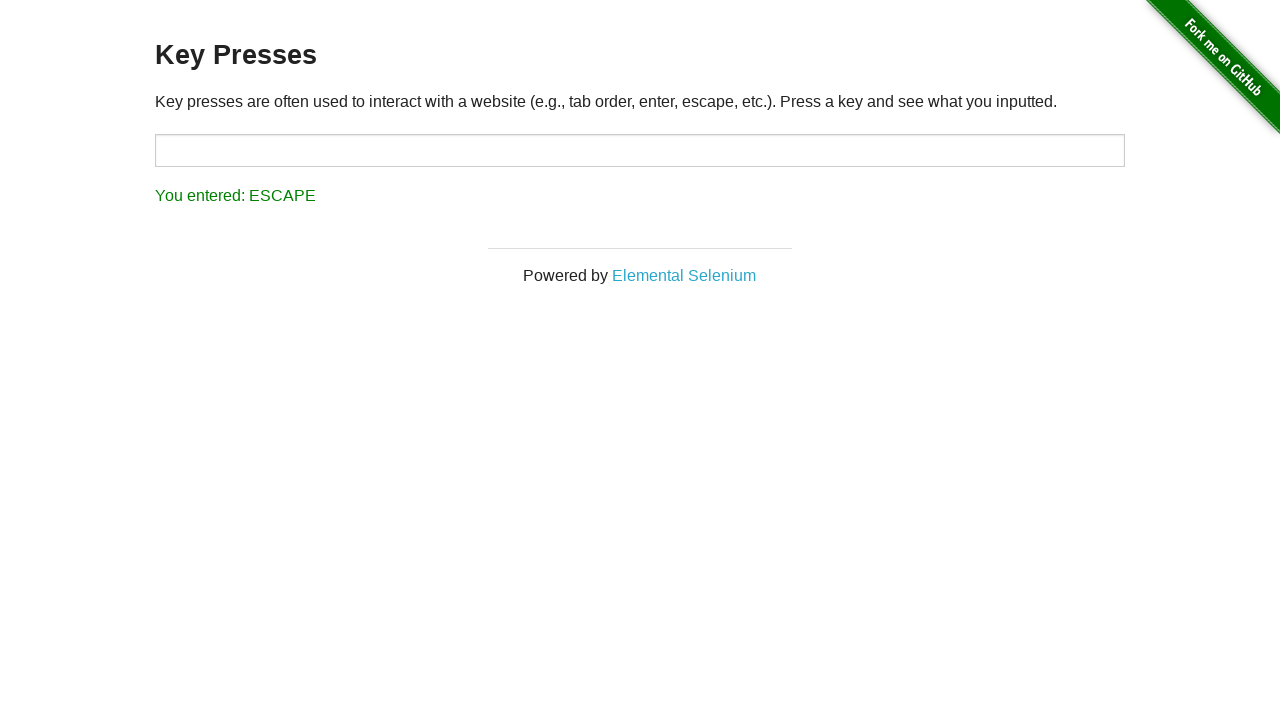

Pressed SPACE key on example element on .example
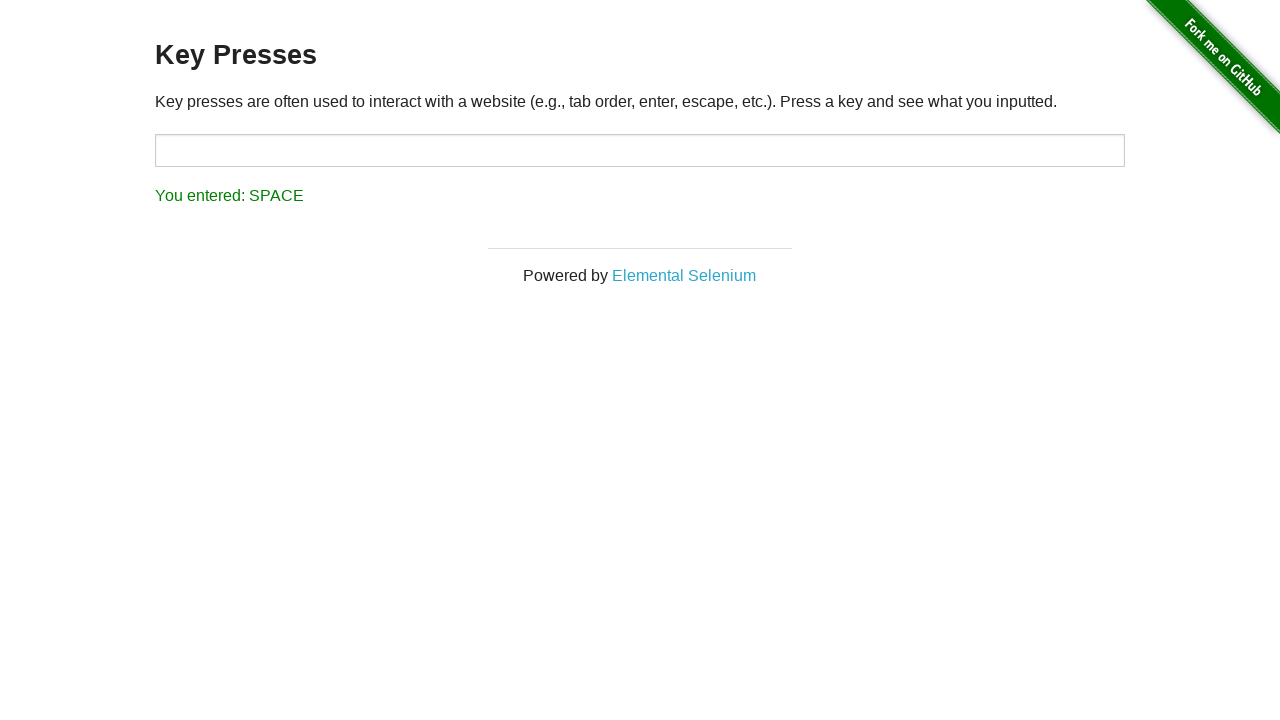

Result element loaded after SPACE key press
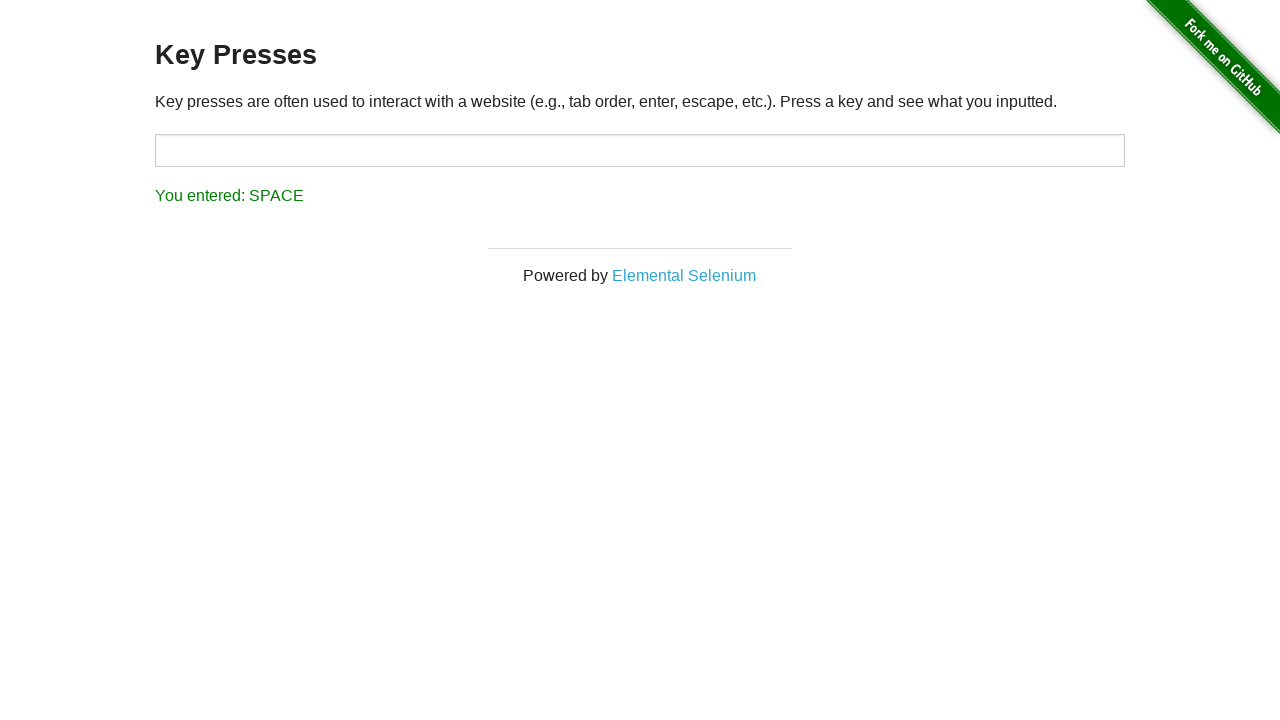

Verified result text shows 'You entered: SPACE'
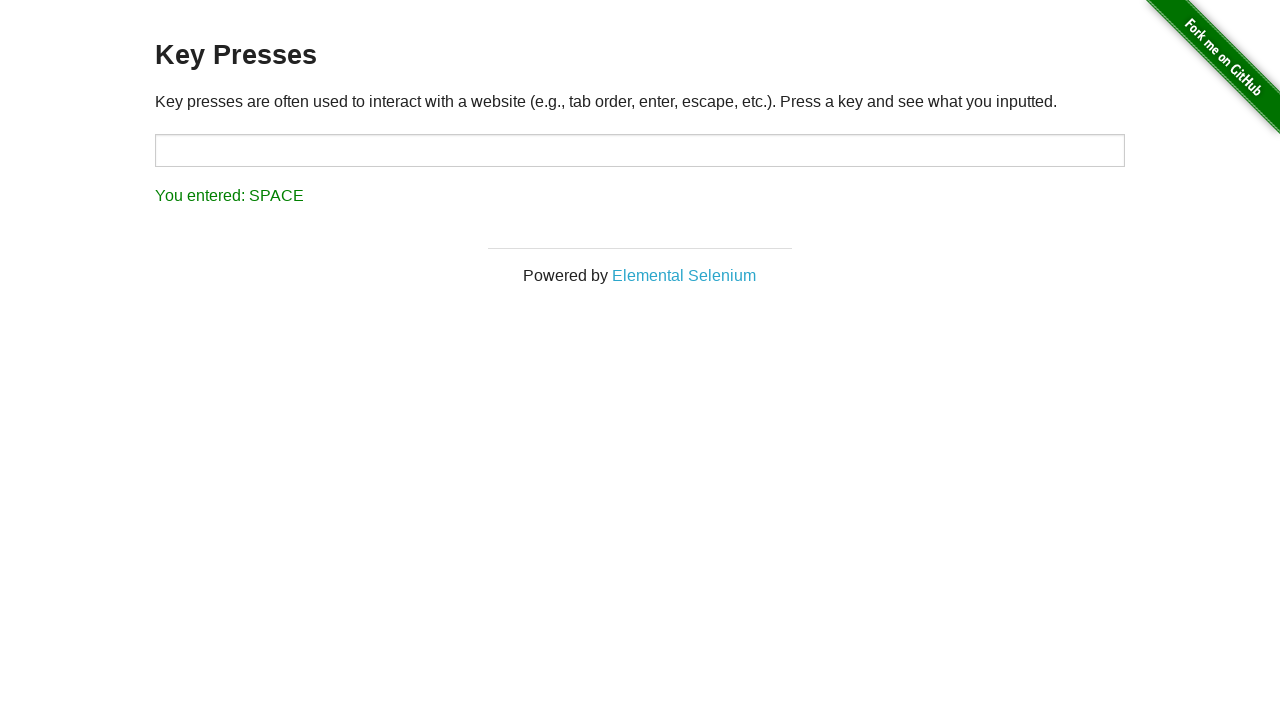

Pressed TAB key using keyboard
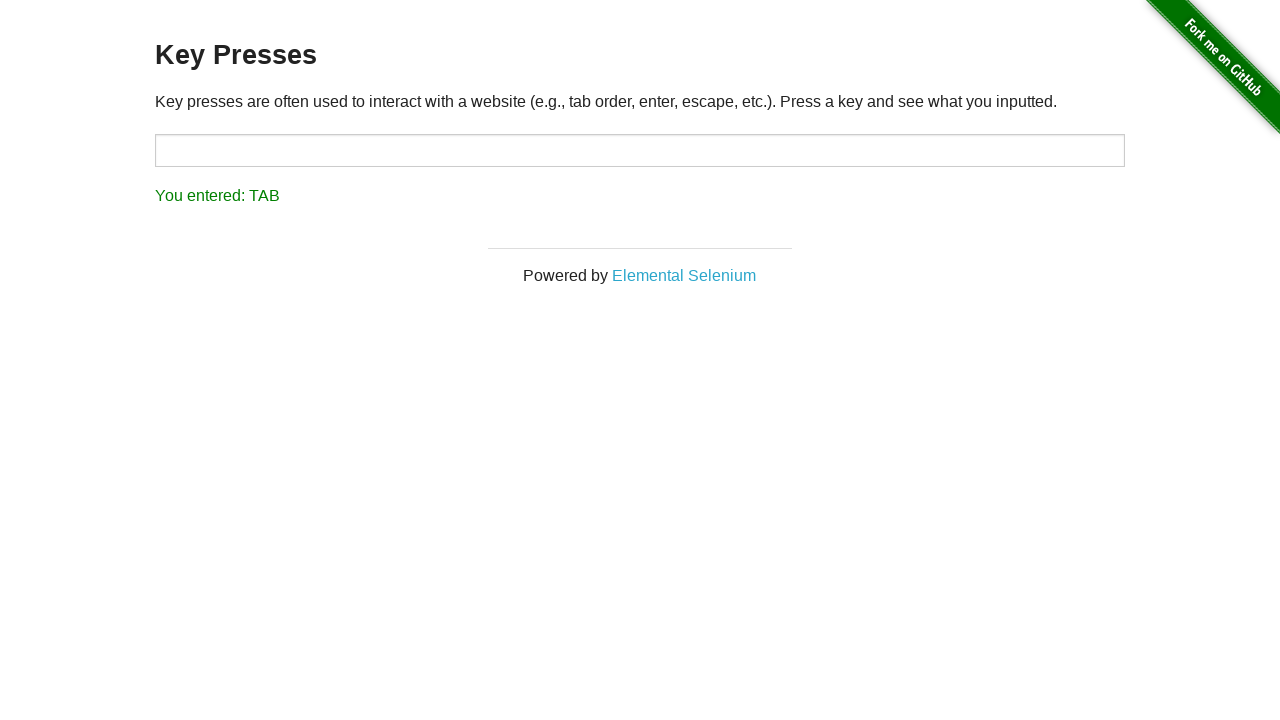

Verified result text shows 'You entered: TAB'
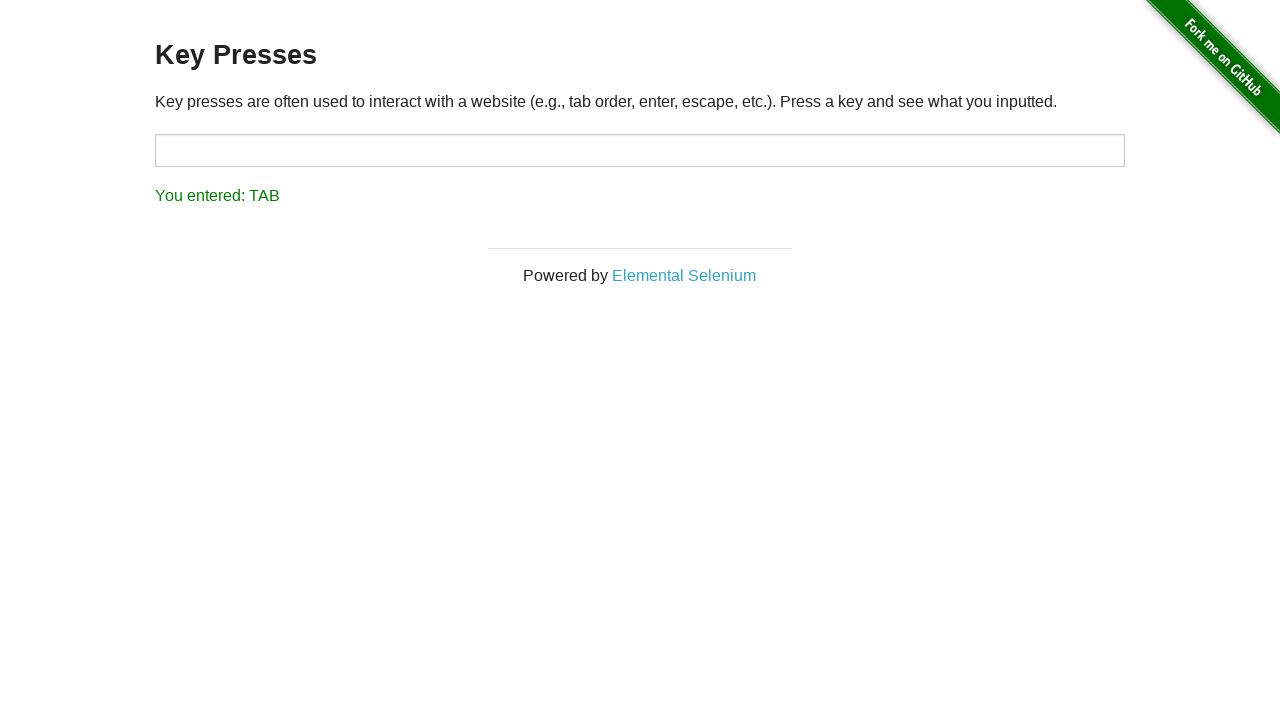

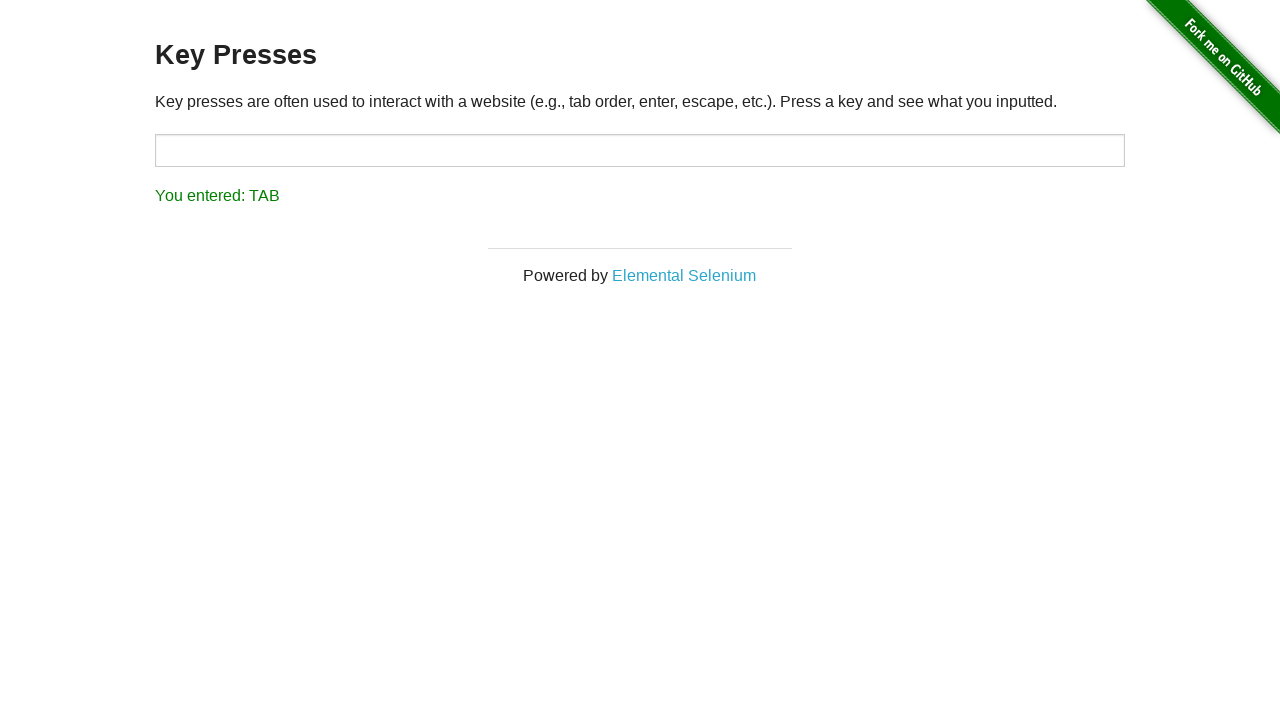